Tests filtering todos by Active, Completed, and All views with back button navigation

Starting URL: https://demo.playwright.dev/todomvc

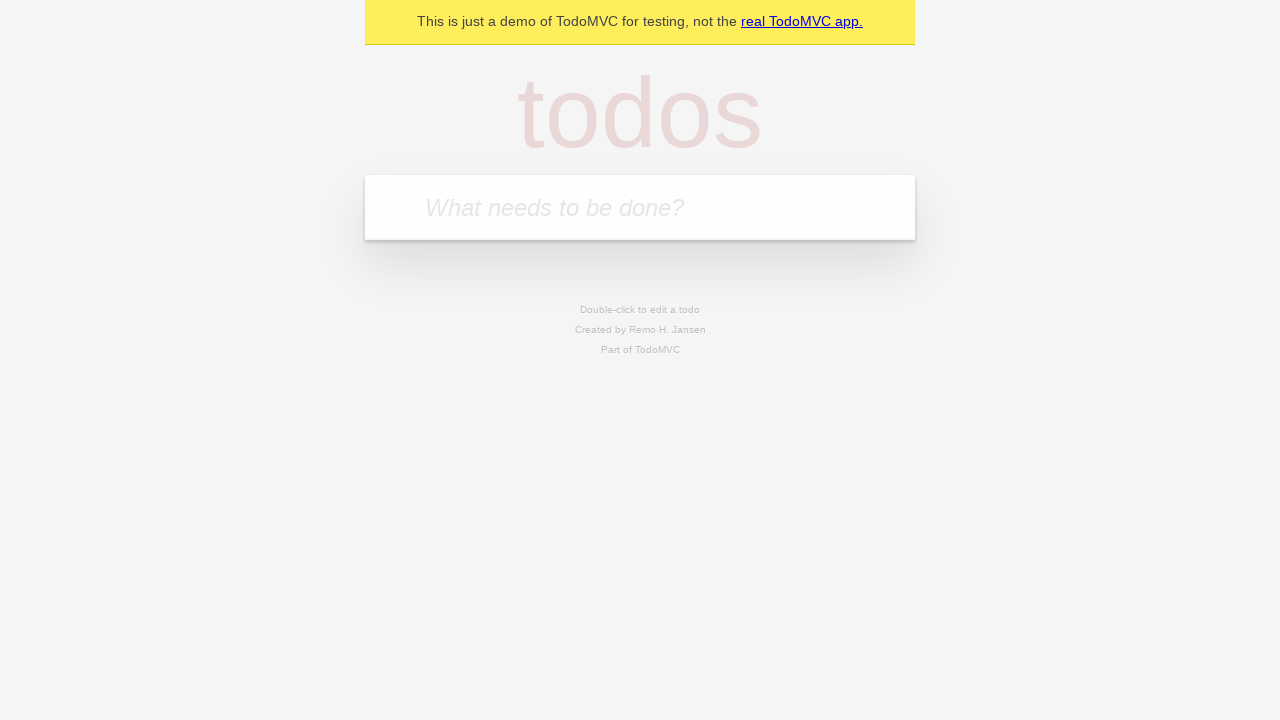

Filled todo input with 'buy some cheese' on internal:attr=[placeholder="What needs to be done?"i]
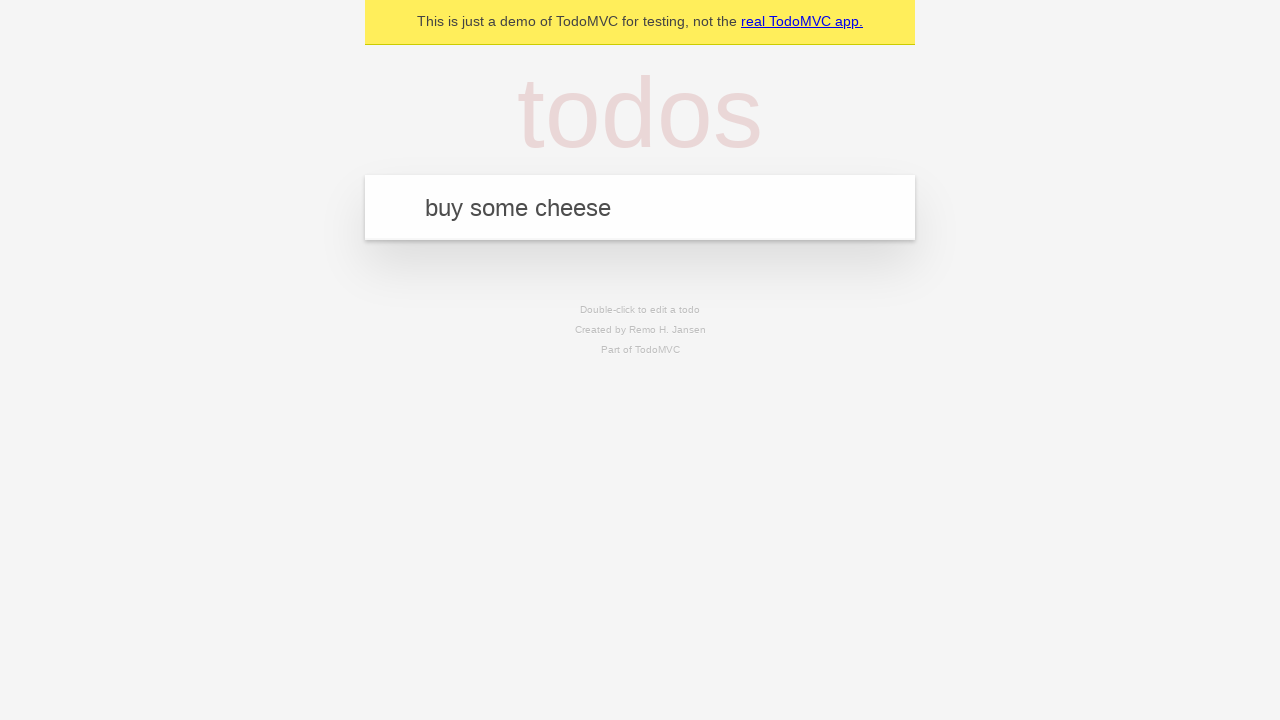

Pressed Enter to add first todo on internal:attr=[placeholder="What needs to be done?"i]
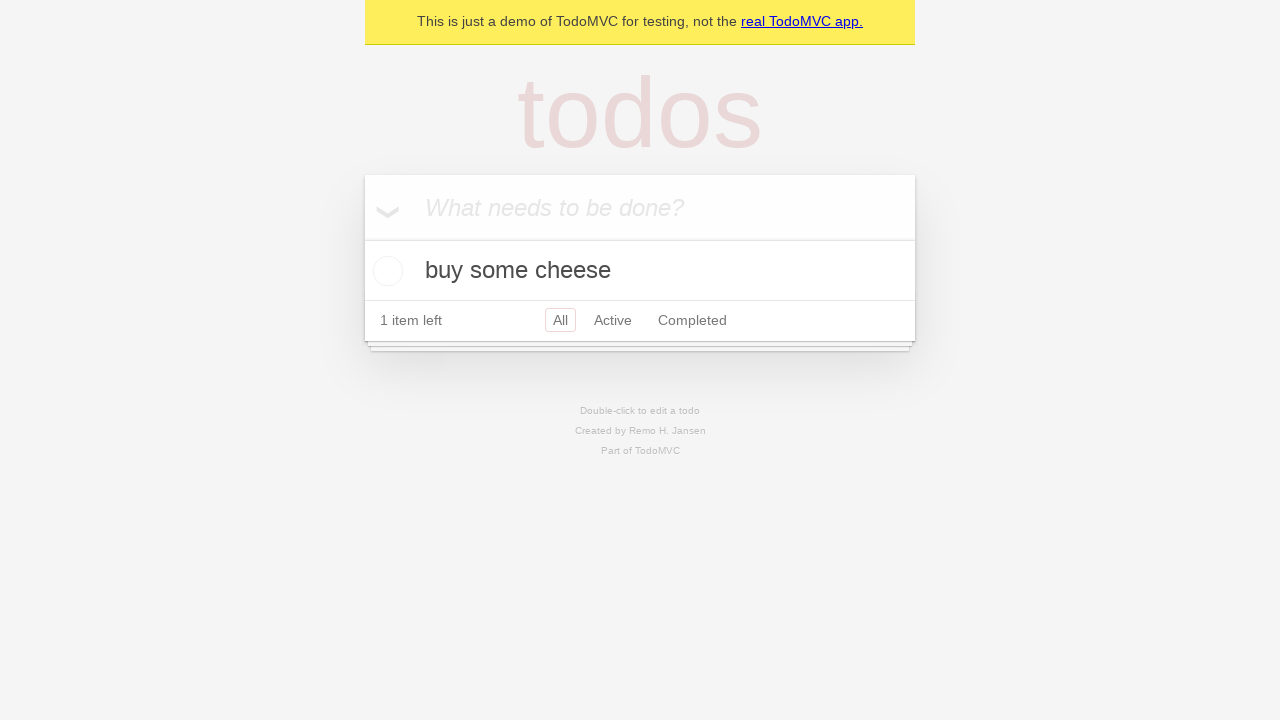

Filled todo input with 'feed the cat' on internal:attr=[placeholder="What needs to be done?"i]
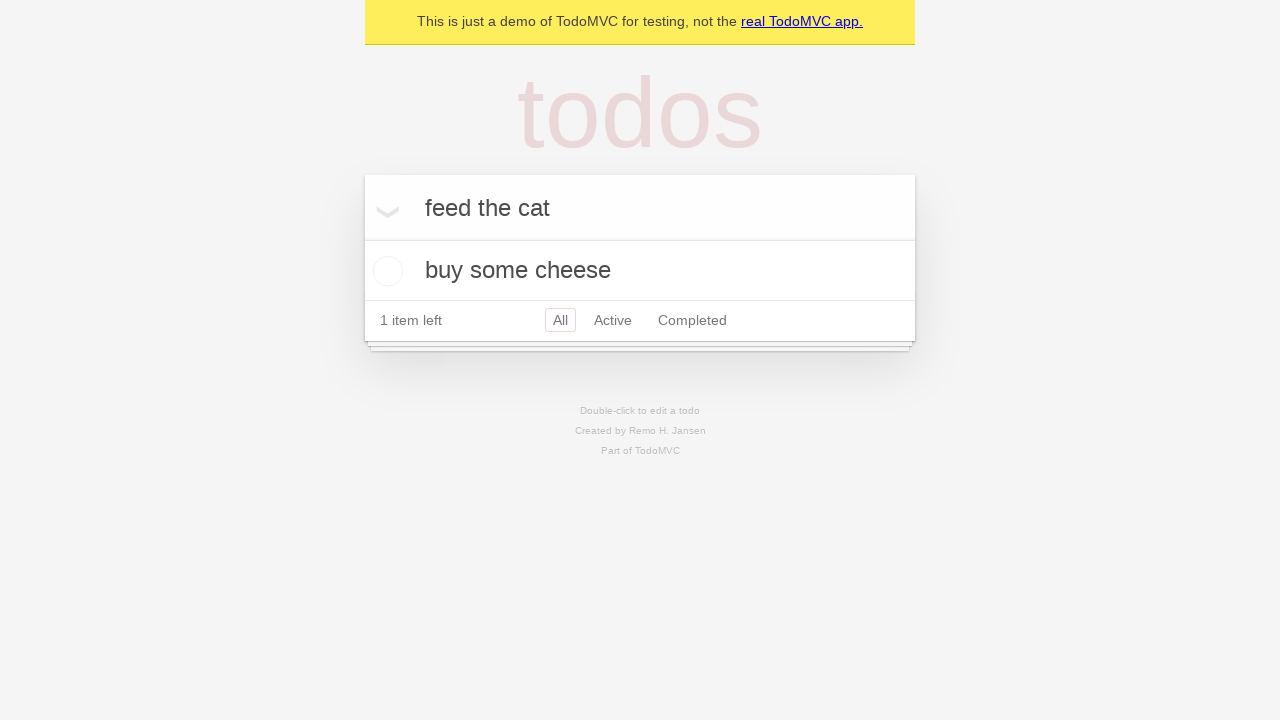

Pressed Enter to add second todo on internal:attr=[placeholder="What needs to be done?"i]
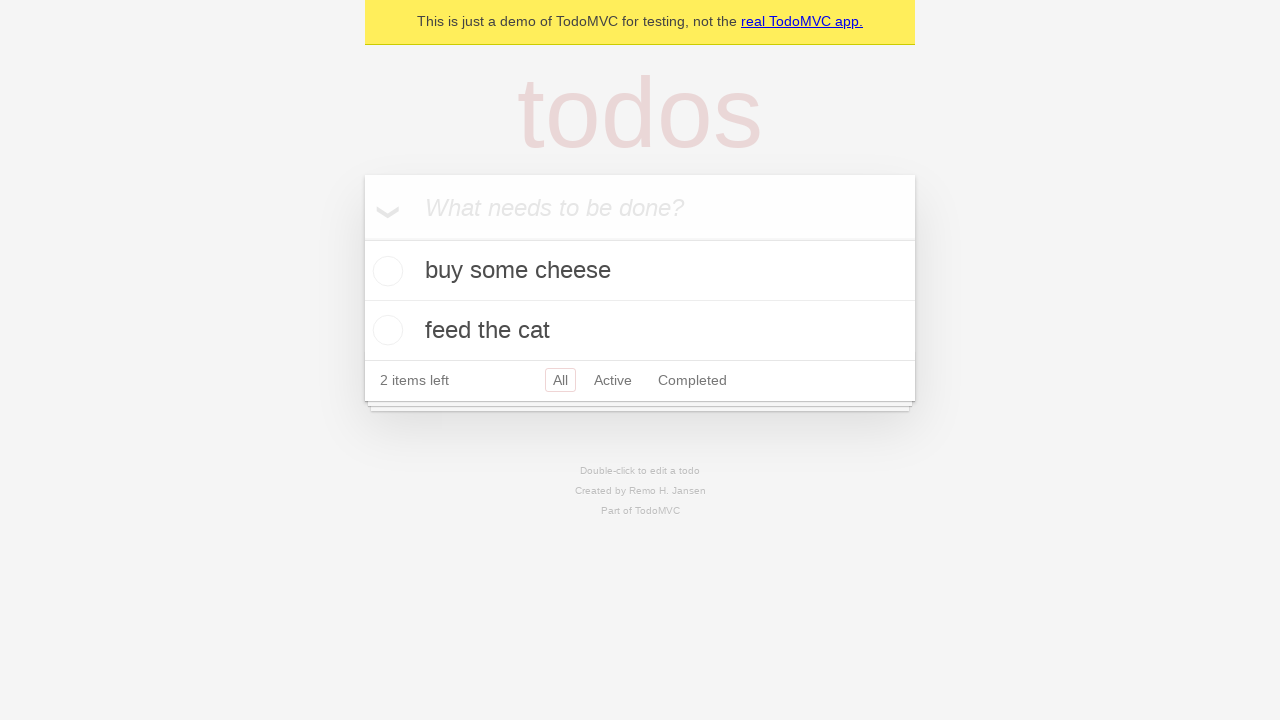

Filled todo input with 'book a doctors appointment' on internal:attr=[placeholder="What needs to be done?"i]
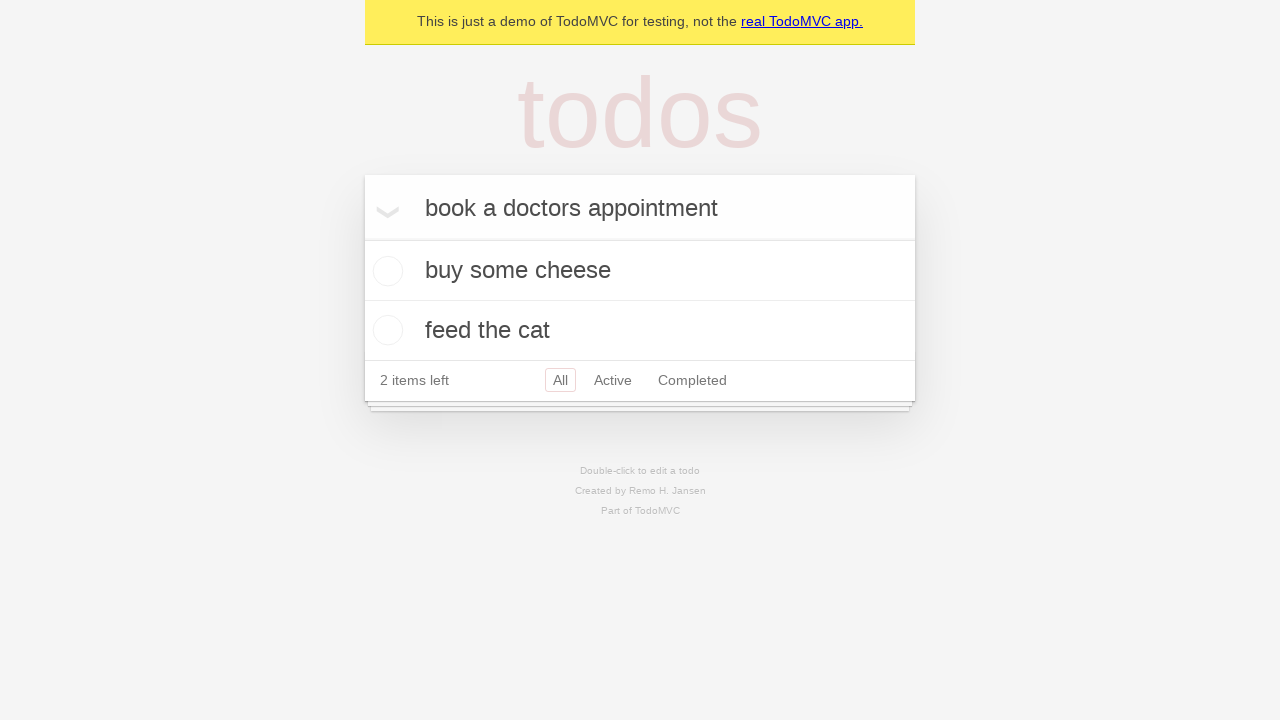

Pressed Enter to add third todo on internal:attr=[placeholder="What needs to be done?"i]
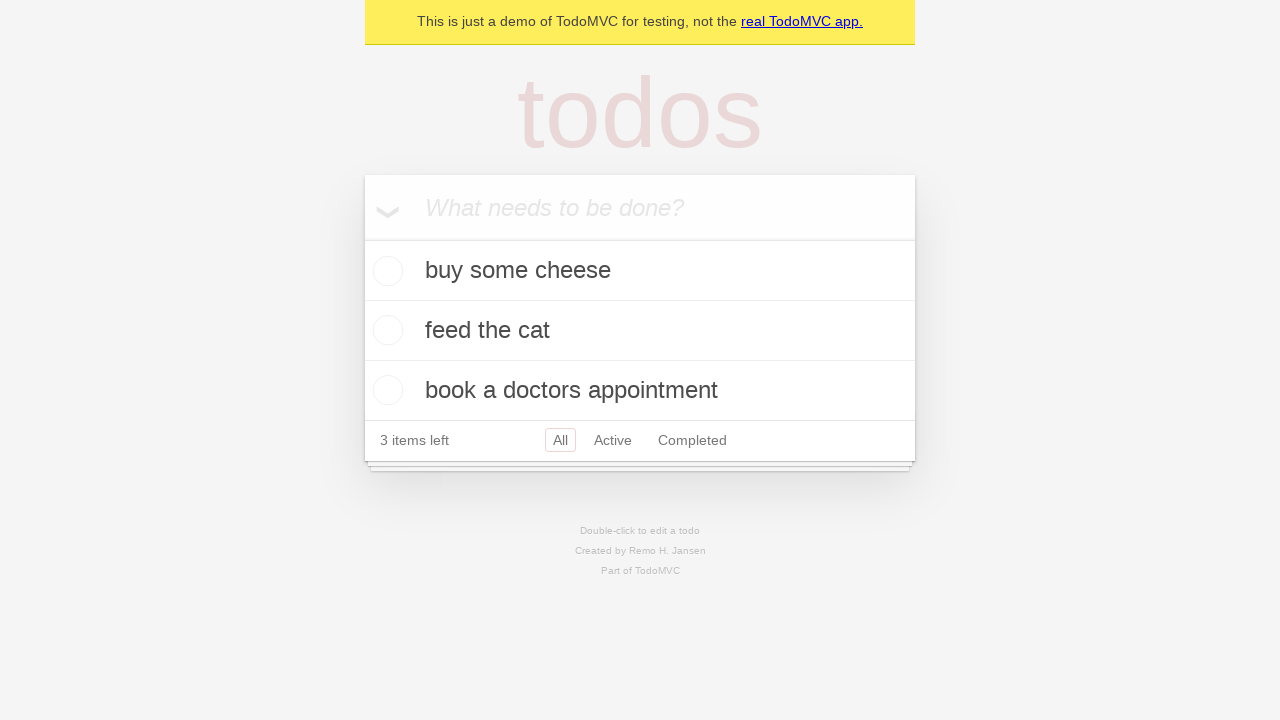

Checked the second todo item at (385, 330) on internal:testid=[data-testid="todo-item"s] >> nth=1 >> internal:role=checkbox
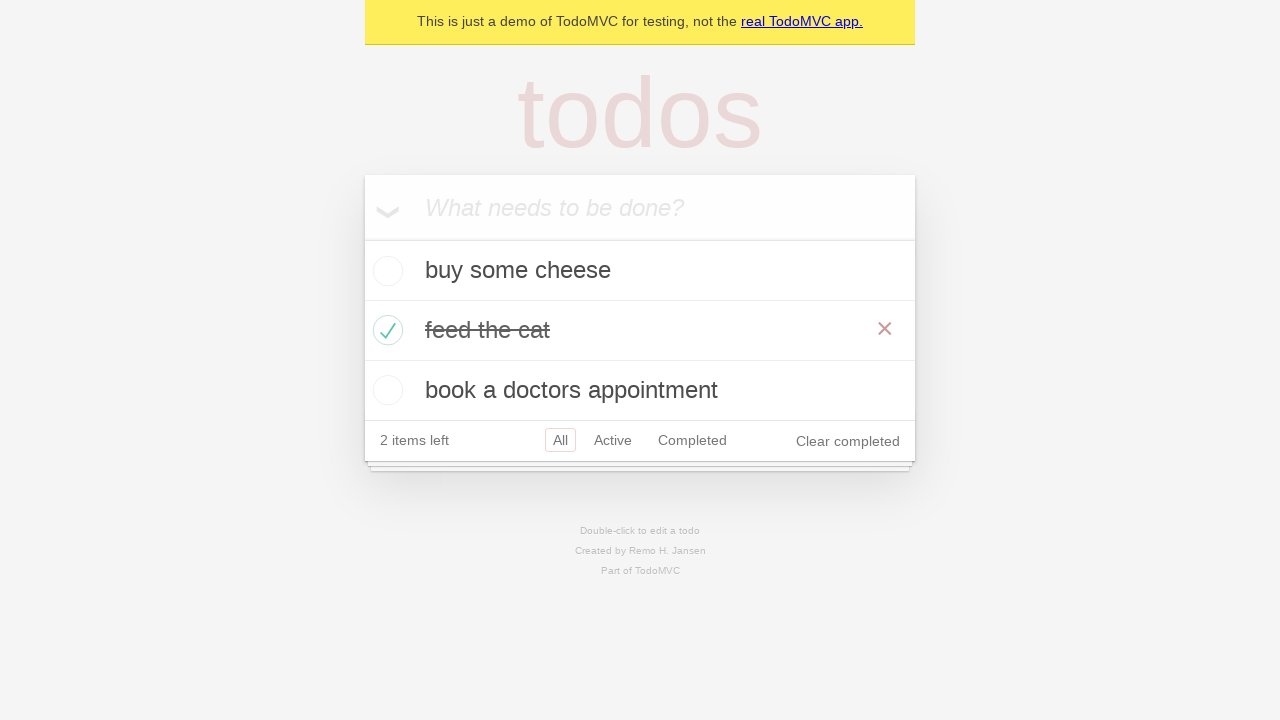

Clicked All filter link at (560, 440) on internal:role=link[name="All"i]
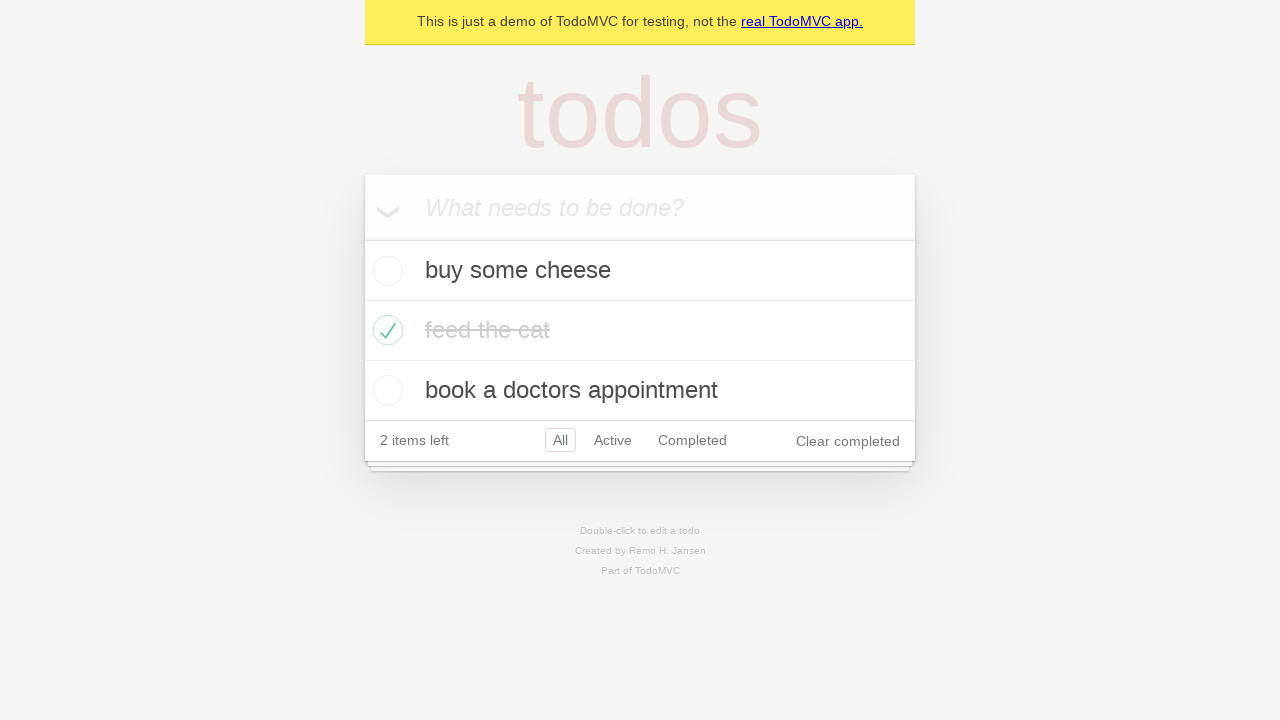

Clicked Active filter link at (613, 440) on internal:role=link[name="Active"i]
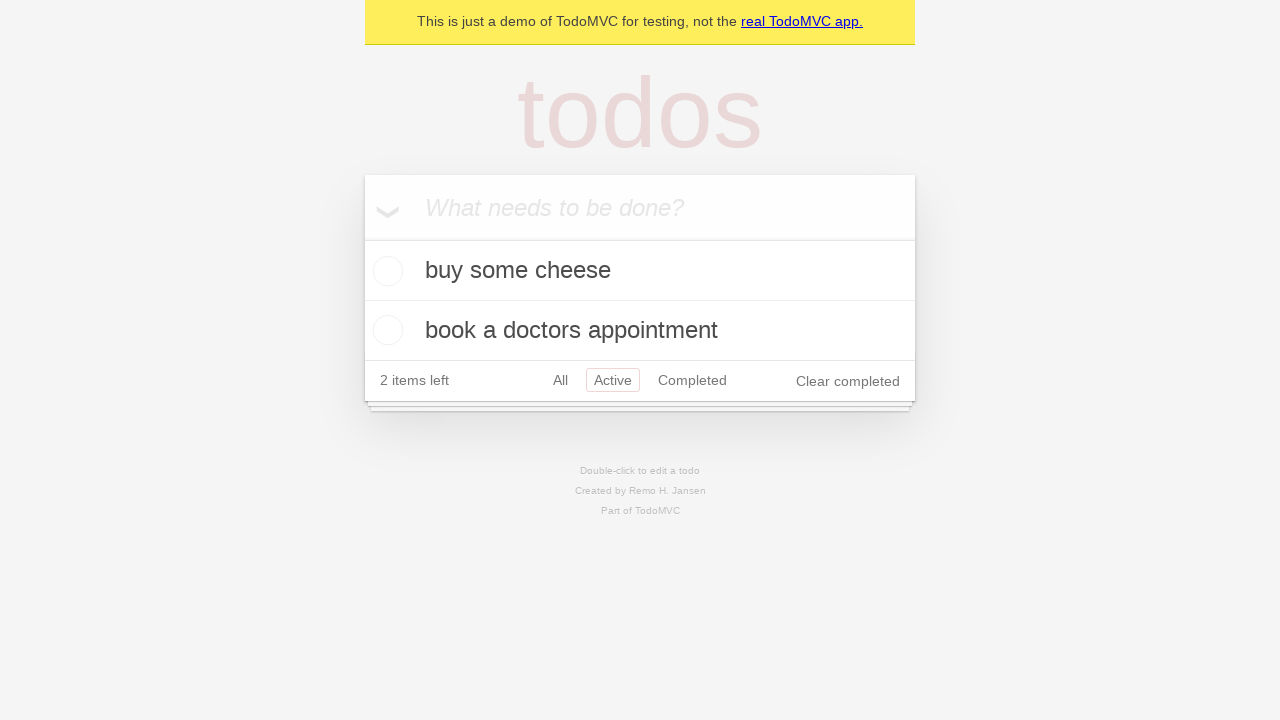

Clicked Completed filter link at (692, 380) on internal:role=link[name="Completed"i]
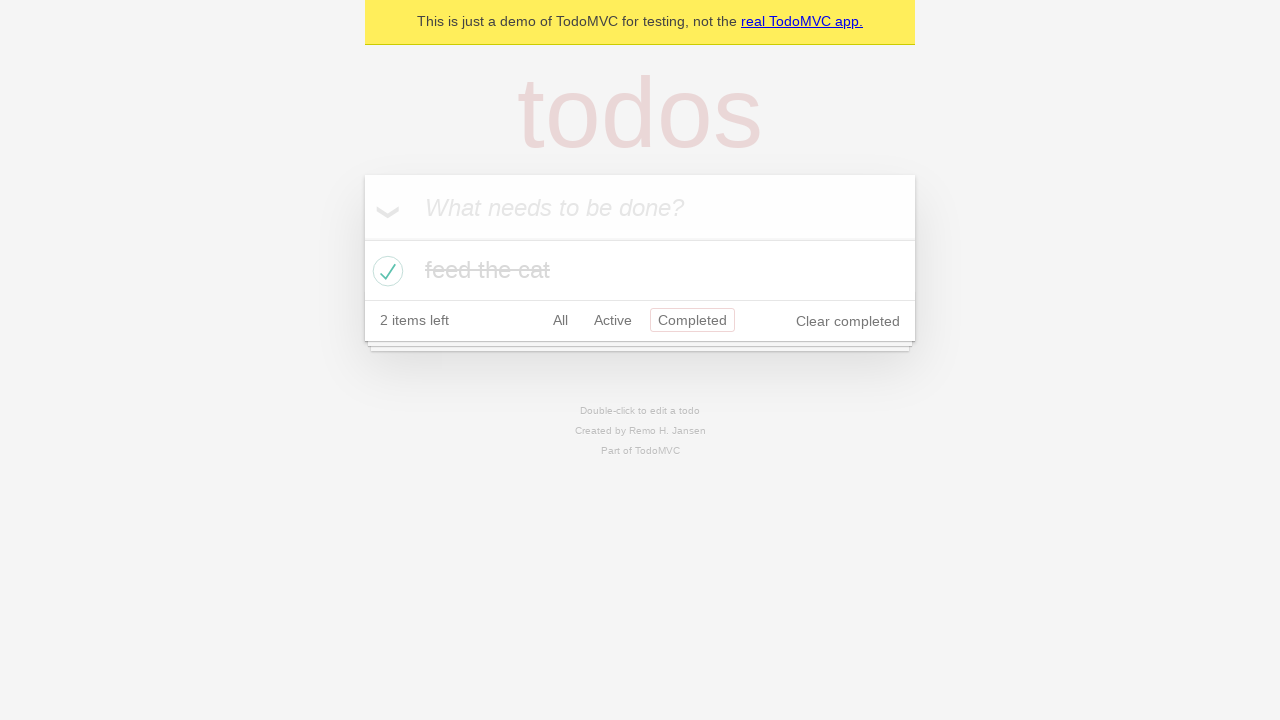

Navigated back once using browser back button
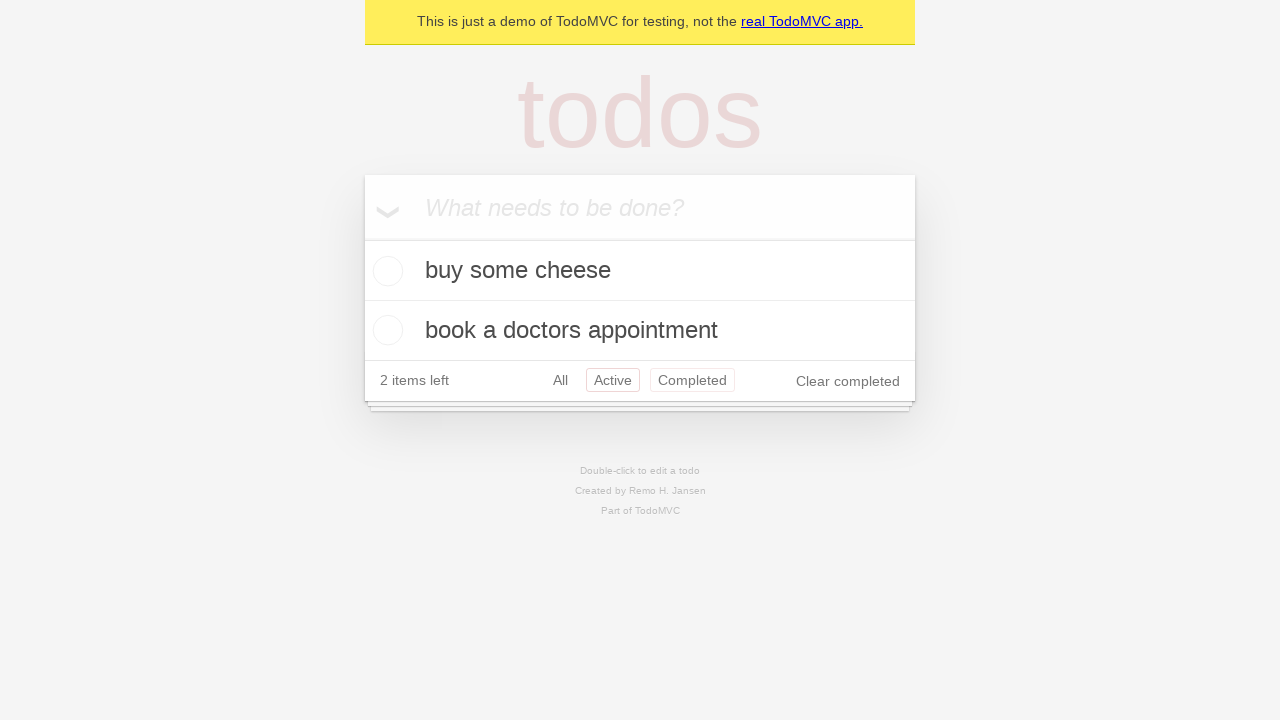

Navigated back twice using browser back button
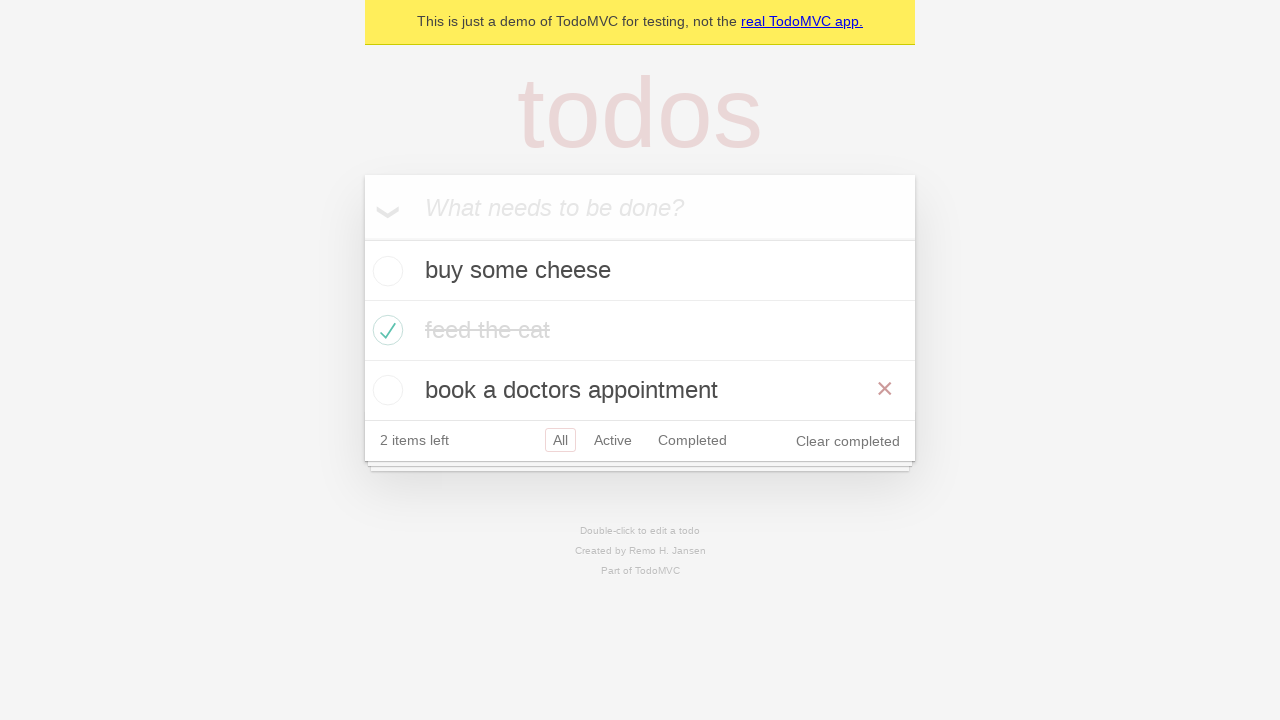

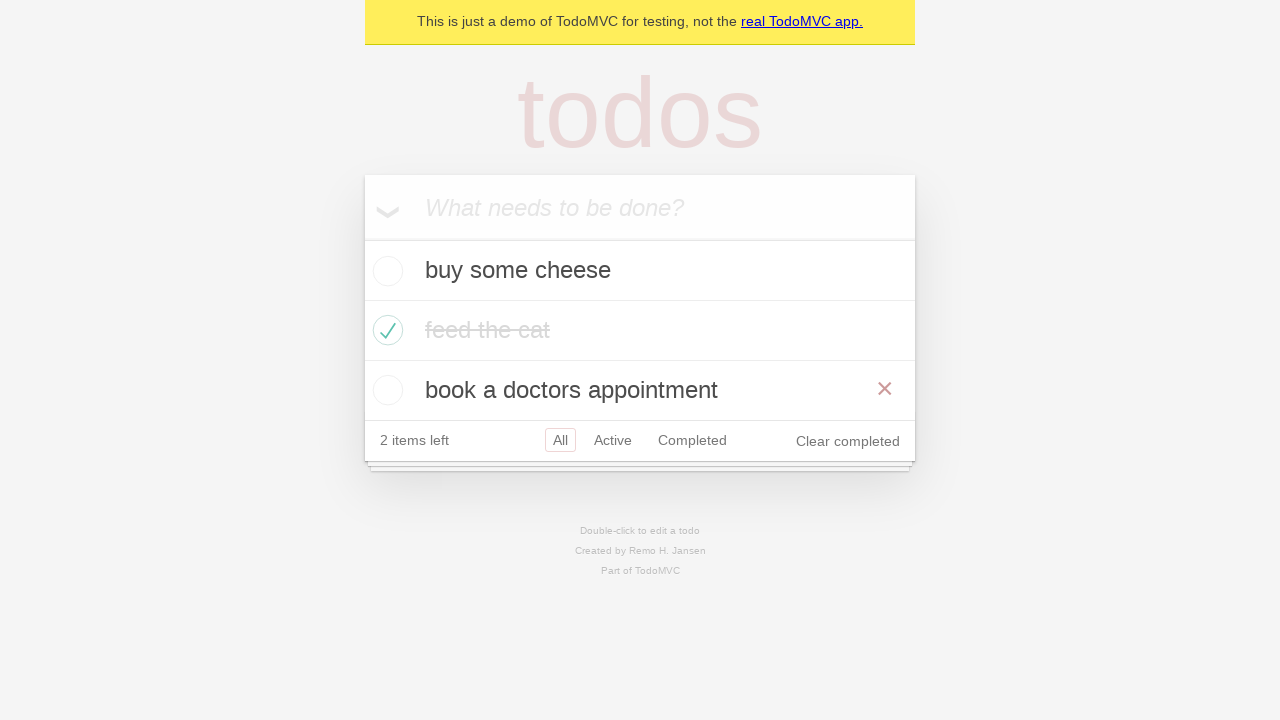